Tests A/B Testing page by clicking the link and verifying the page header and description text are displayed correctly

Starting URL: http://the-internet.herokuapp.com/

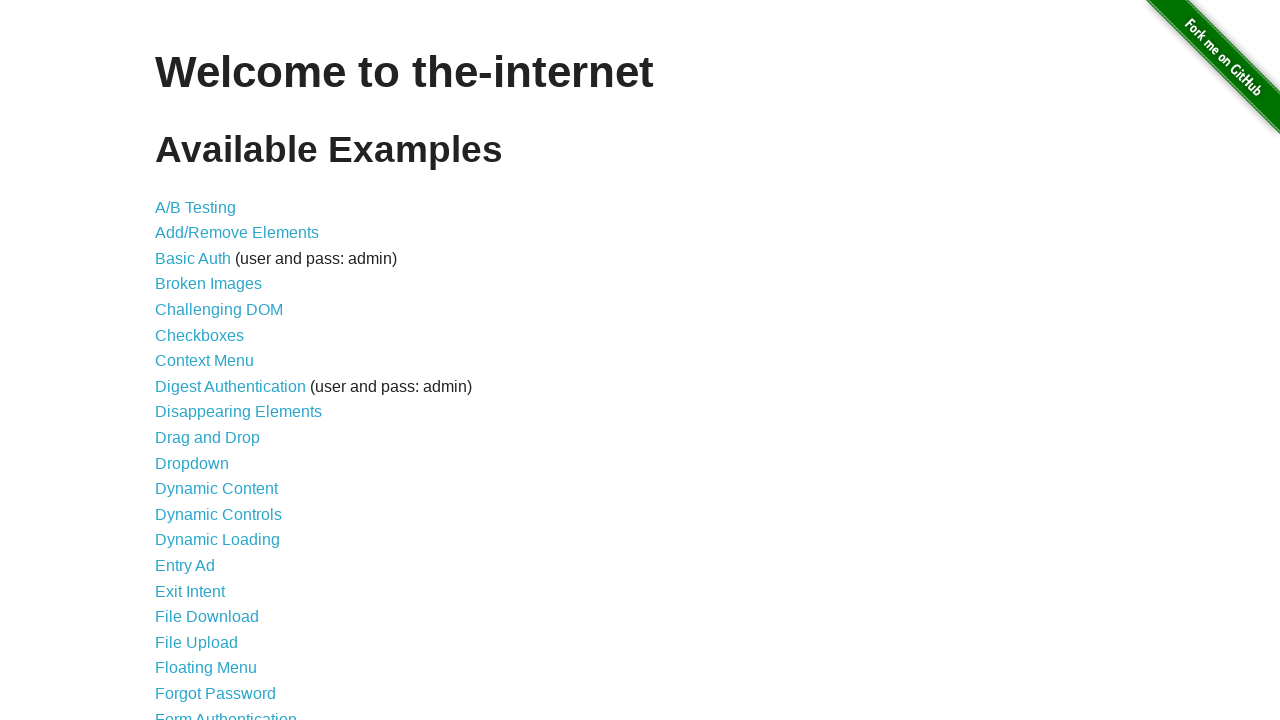

Clicked on A/B Testing link at (196, 207) on text=A/B Testing
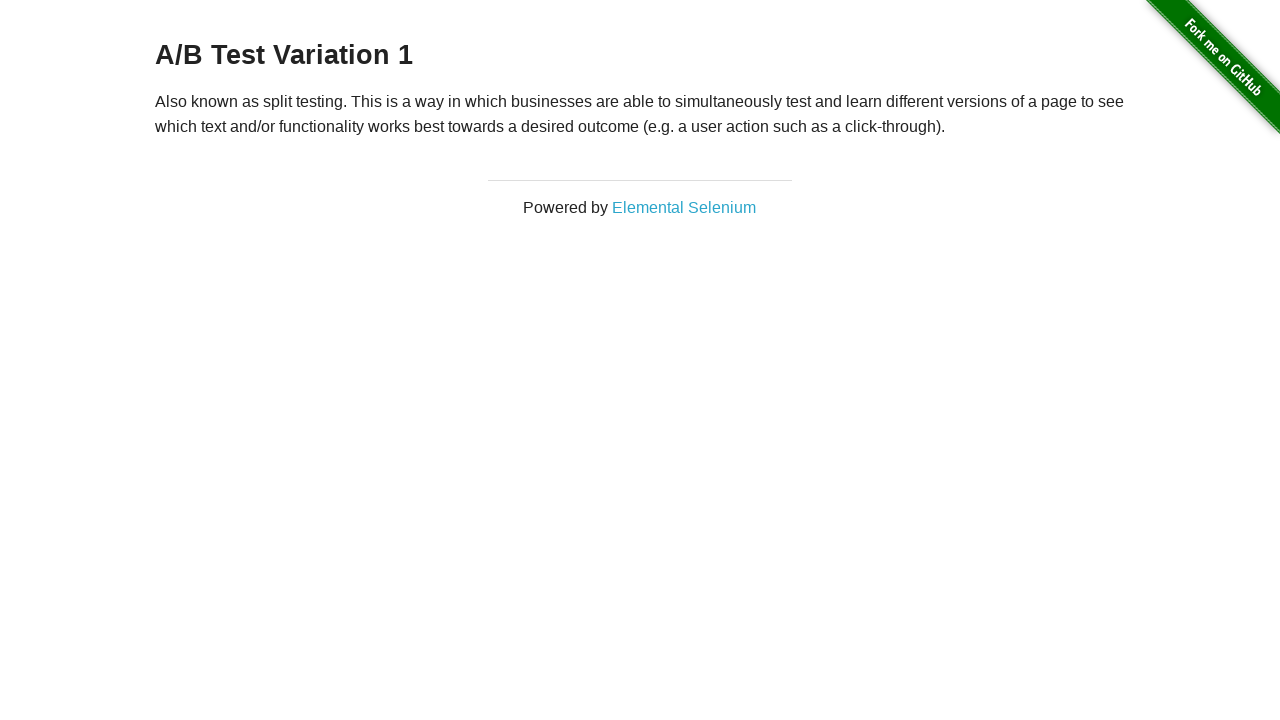

Waited for h3 header to appear
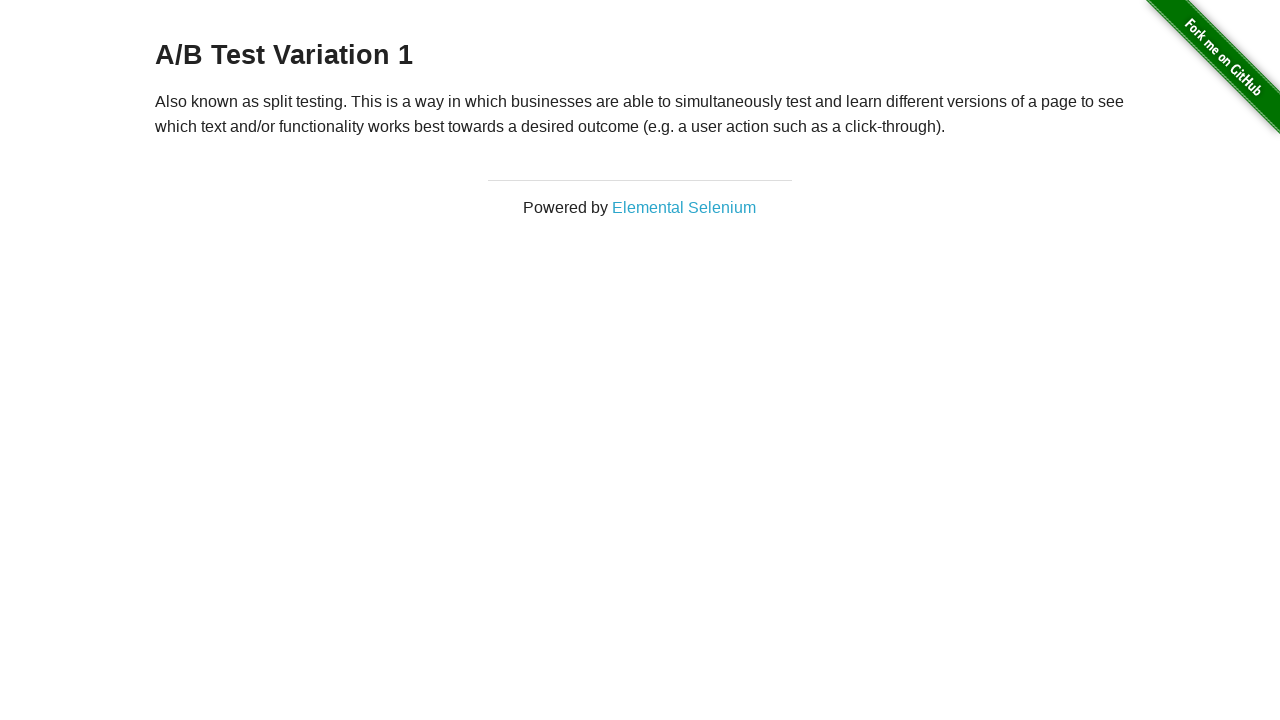

Waited for paragraph text to appear
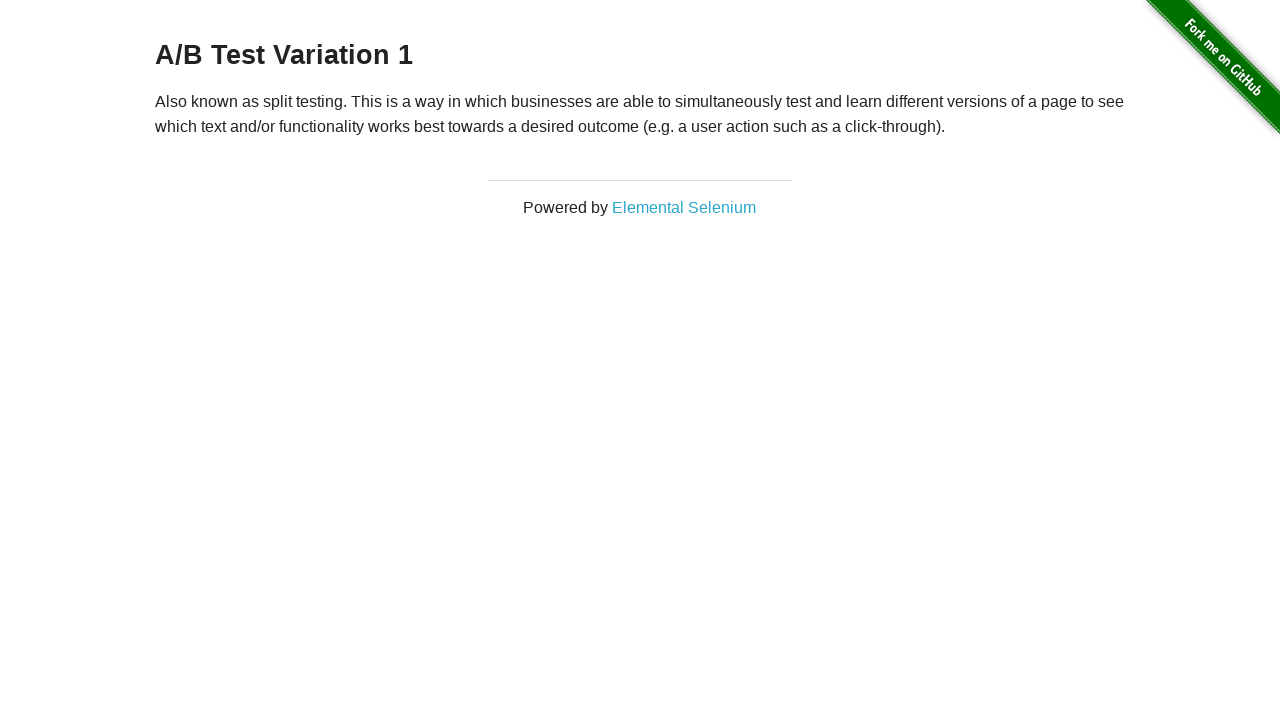

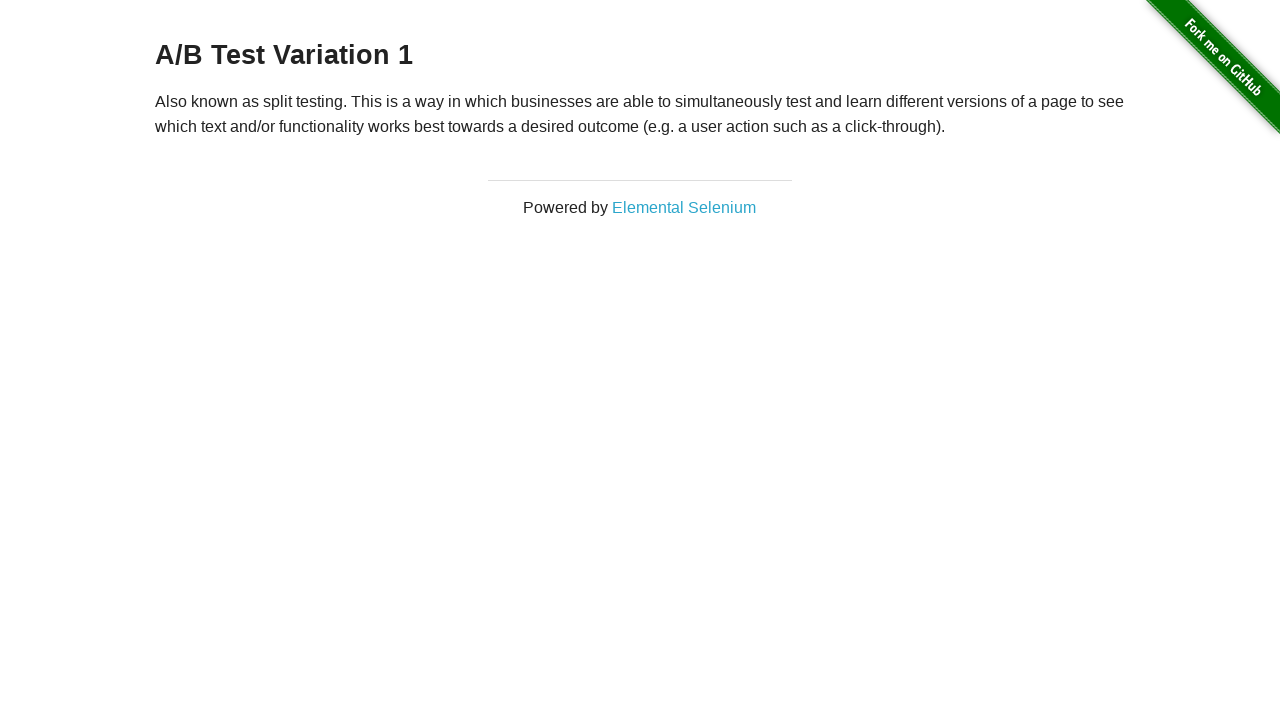